Tests a text input form by entering text into a password field and clicking a submit button to verify the application accepts valid text input.

Starting URL: https://internproject2020.web.app/home

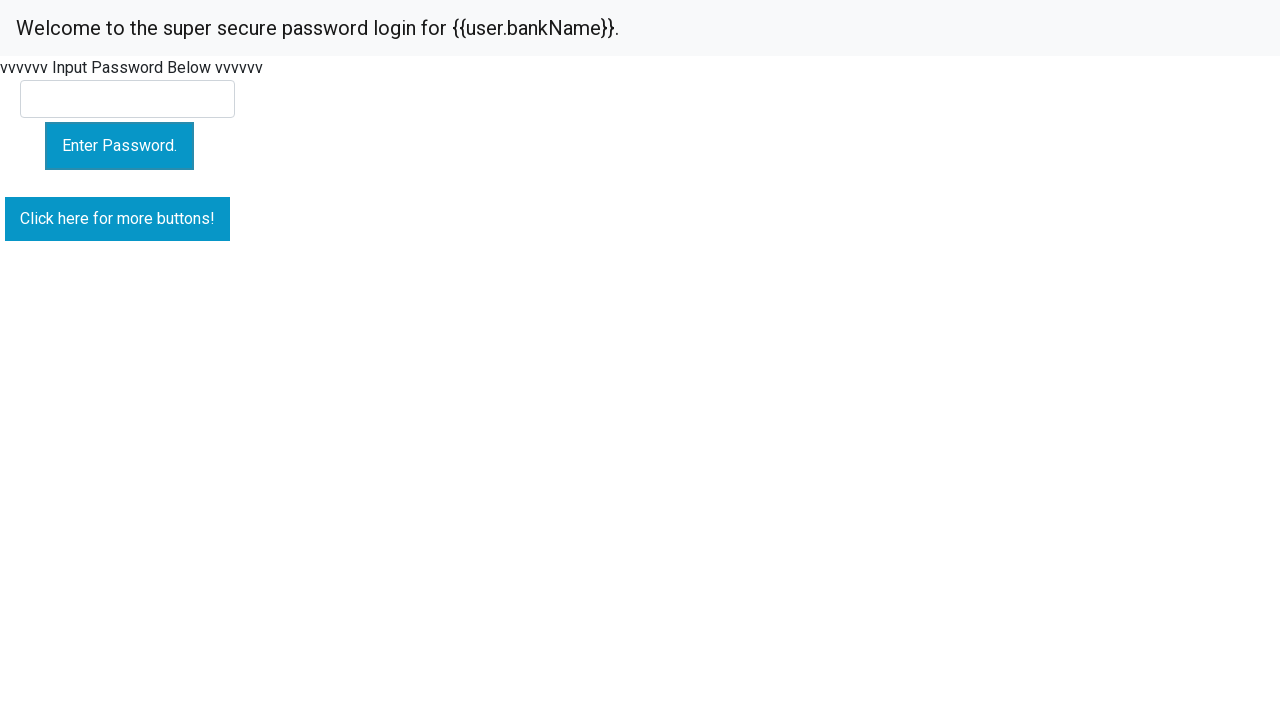

Filled password field with test text on #password
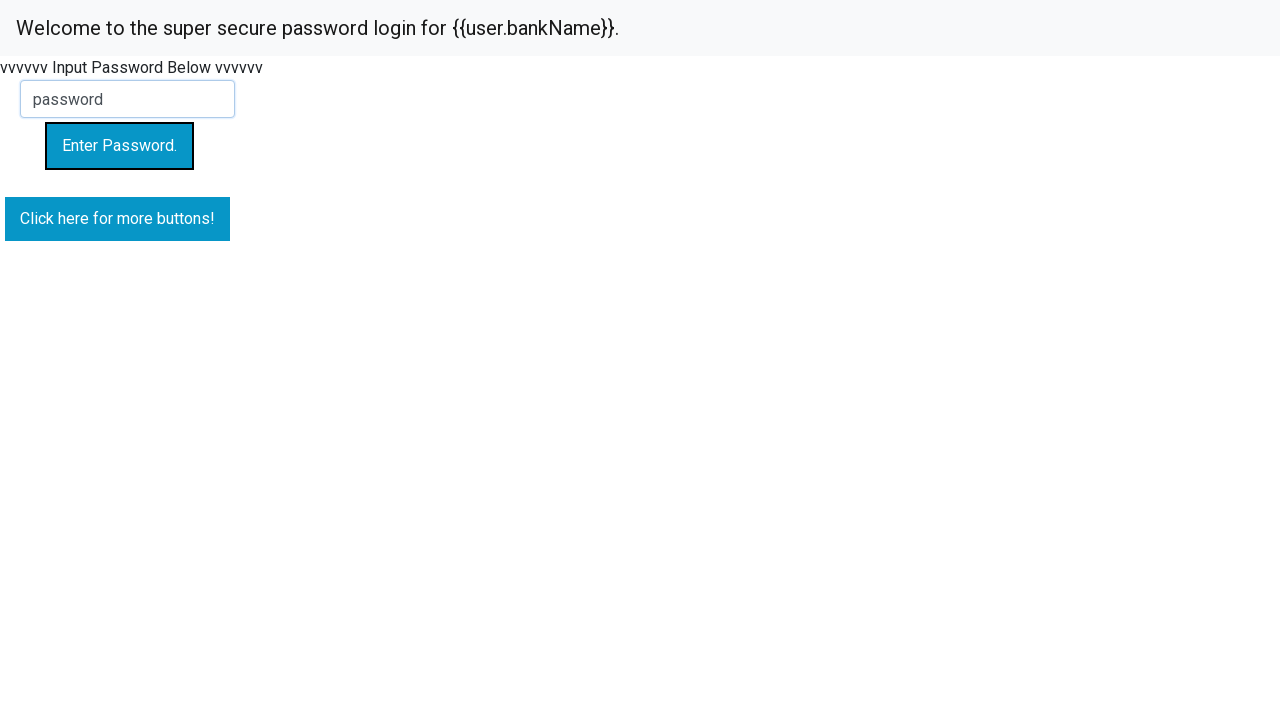

Waited 1 second for page to process
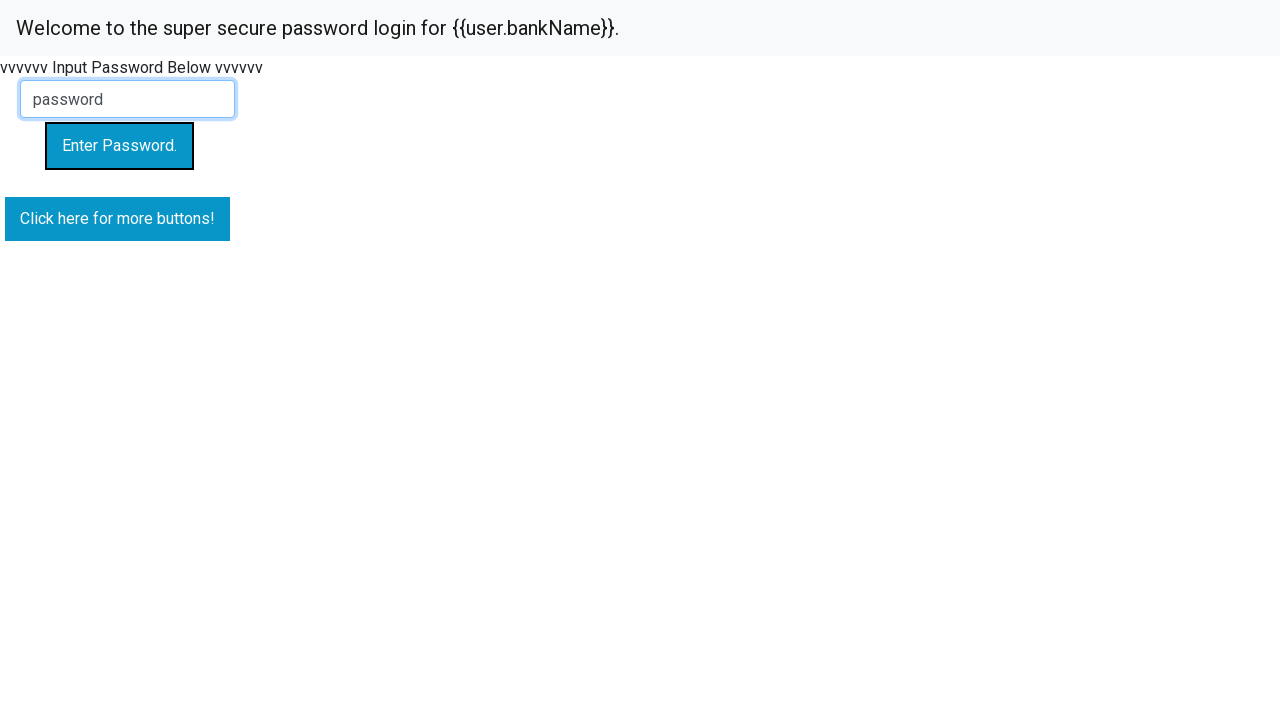

Clicked the submit button at (120, 146) on .button
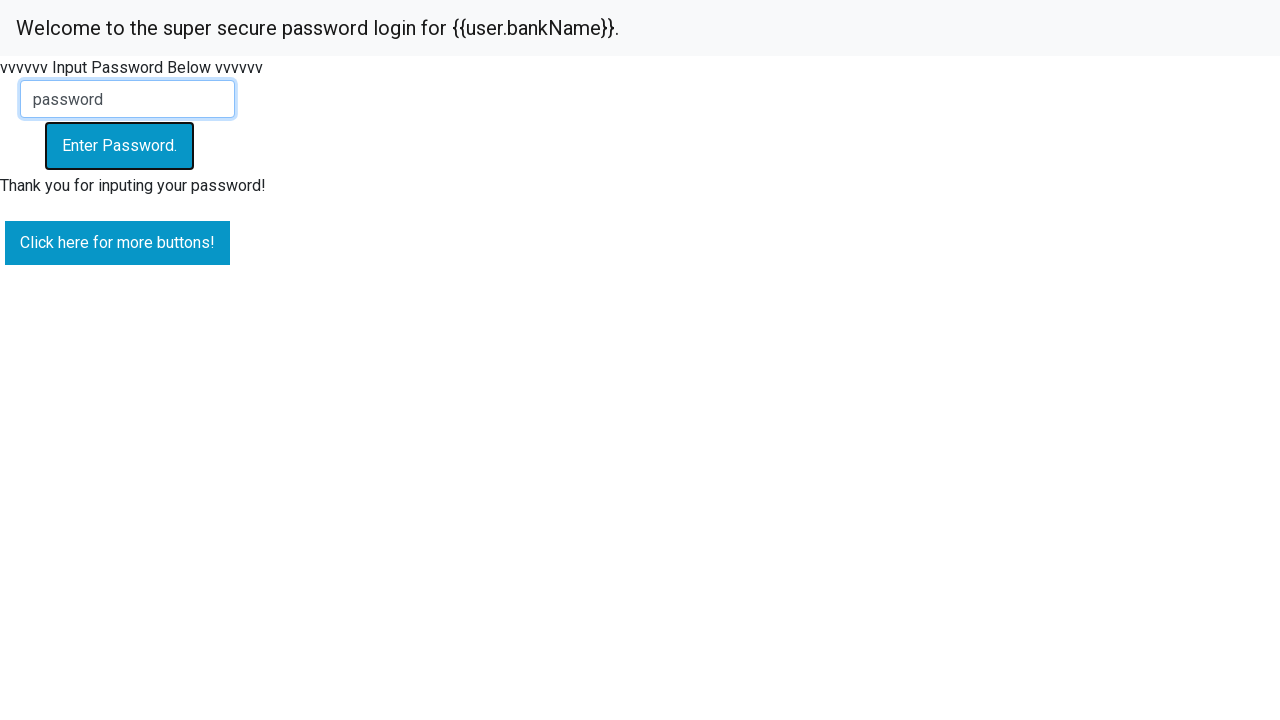

Waited 1 second for response/validation message
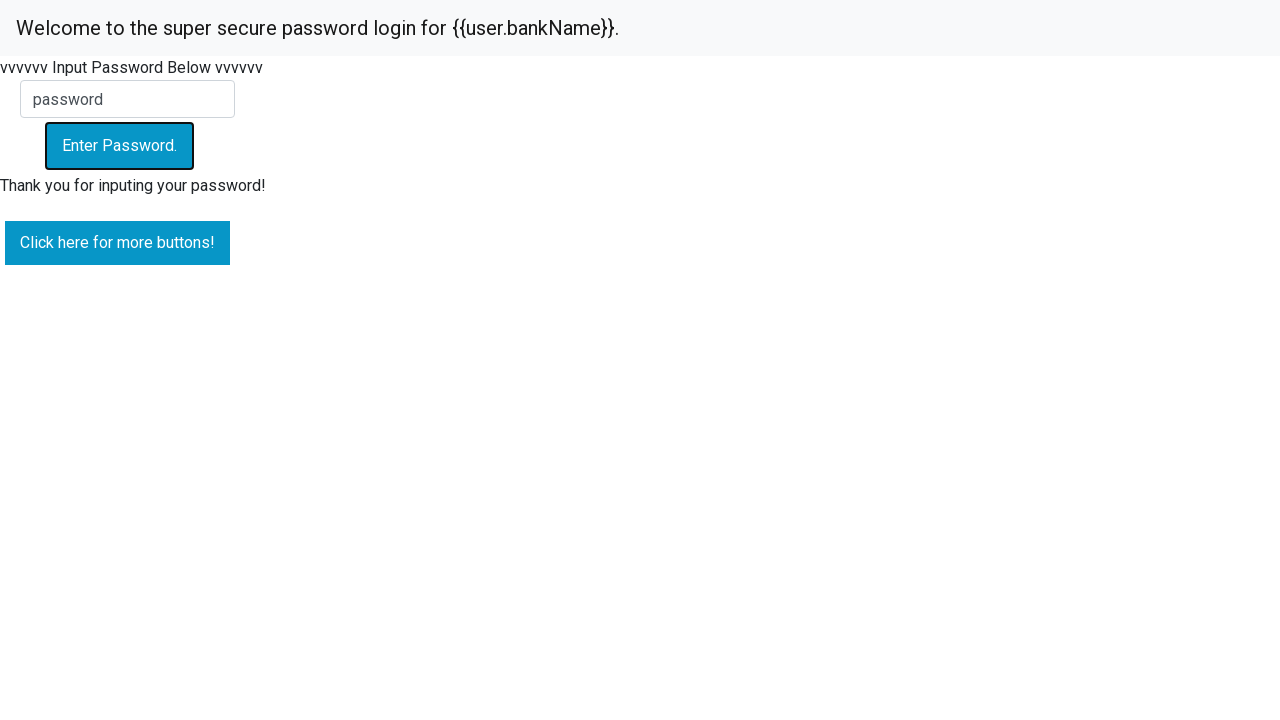

Verified success message 'Thank you for inputing your password!' appeared
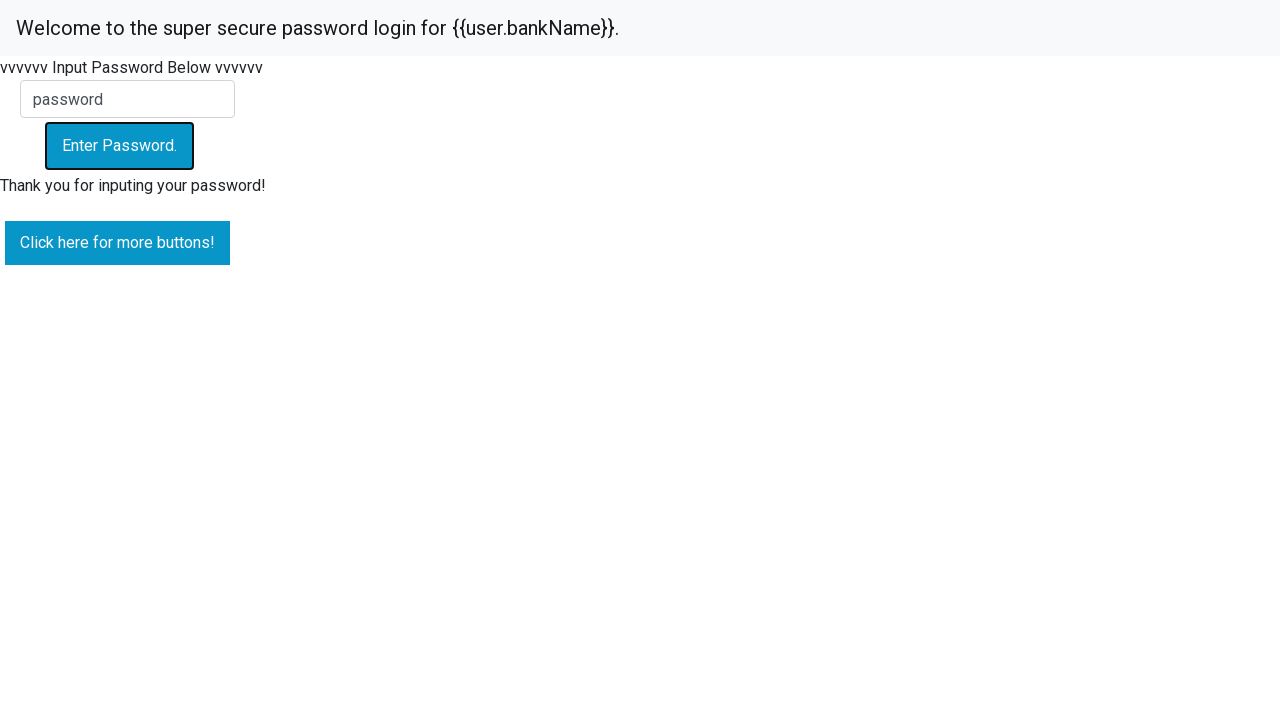

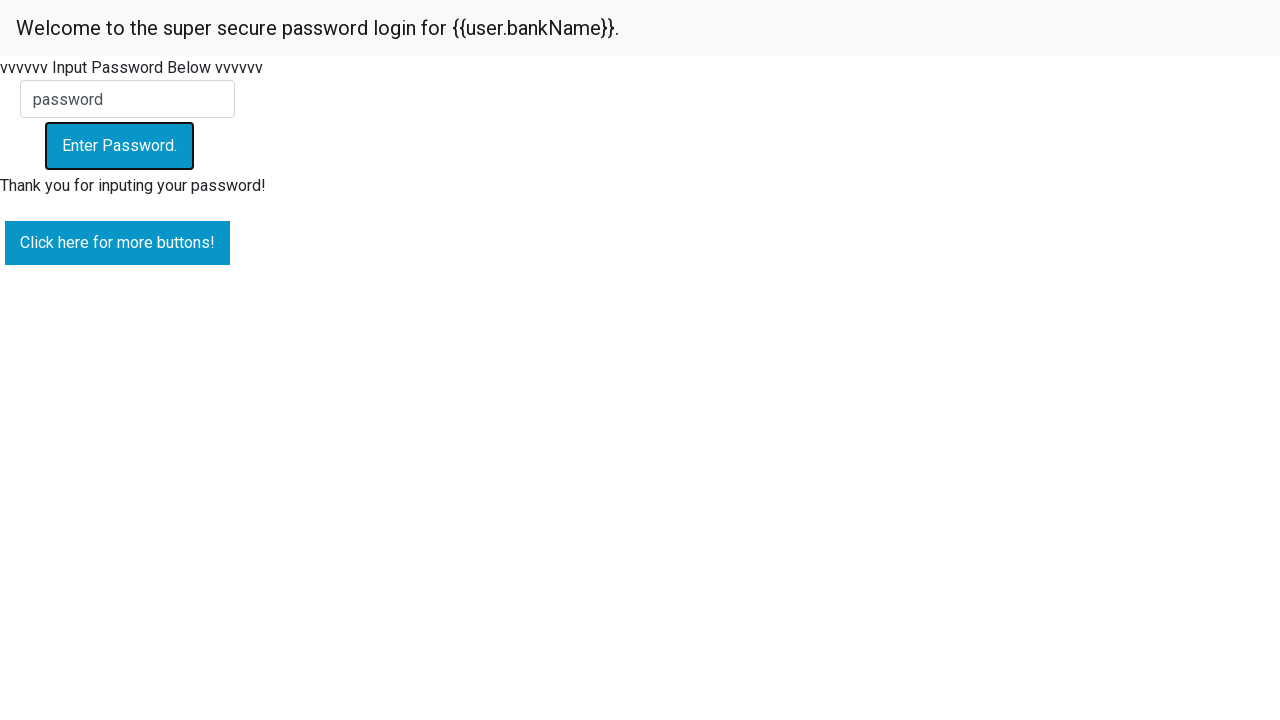